Tests opening a new window, switching to it, interacting with content, and switching back

Starting URL: https://codenboxautomationlab.com/practice/

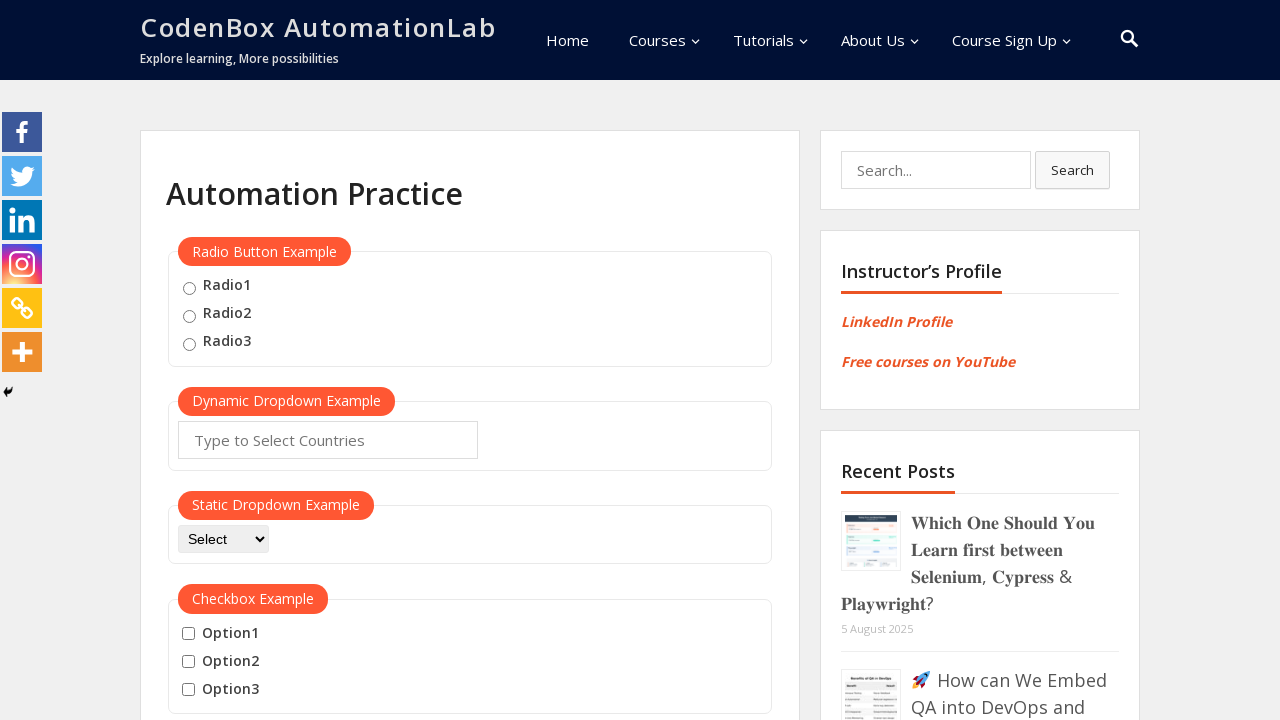

Clicked button to open new window at (237, 360) on #openwindow
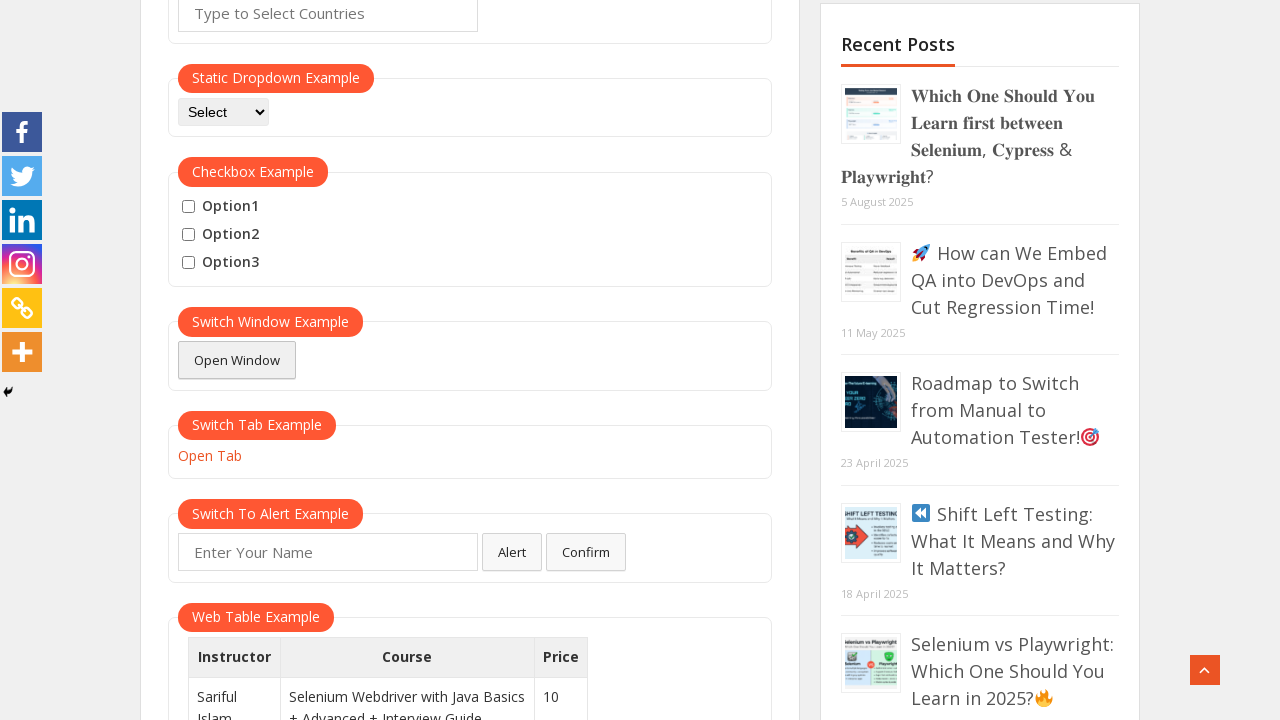

New window opened and captured
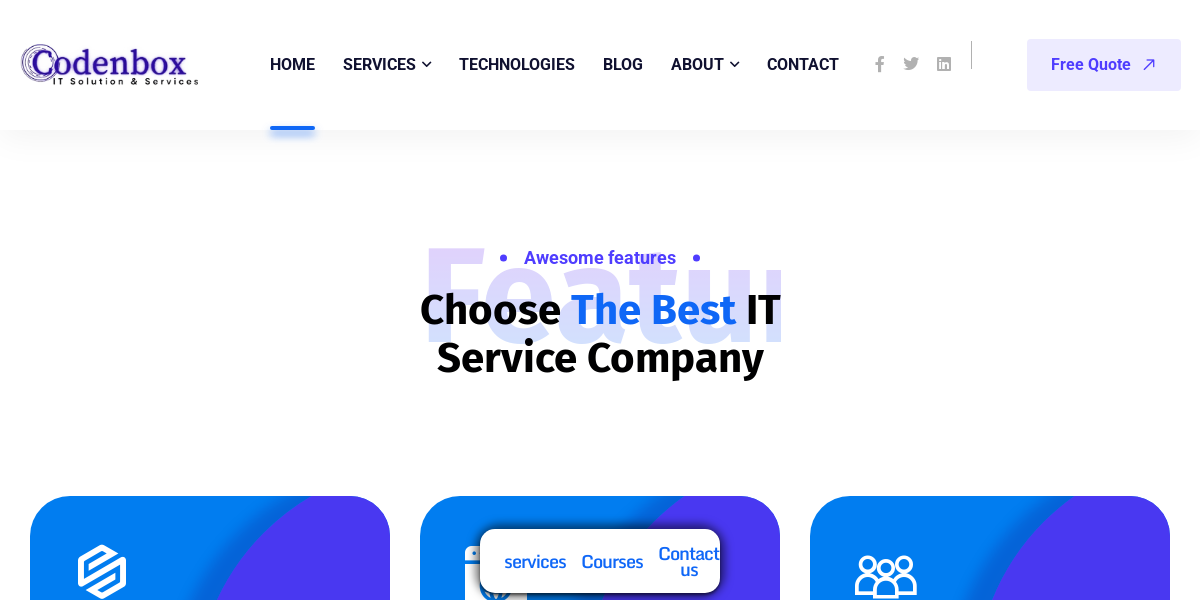

New window page load state completed
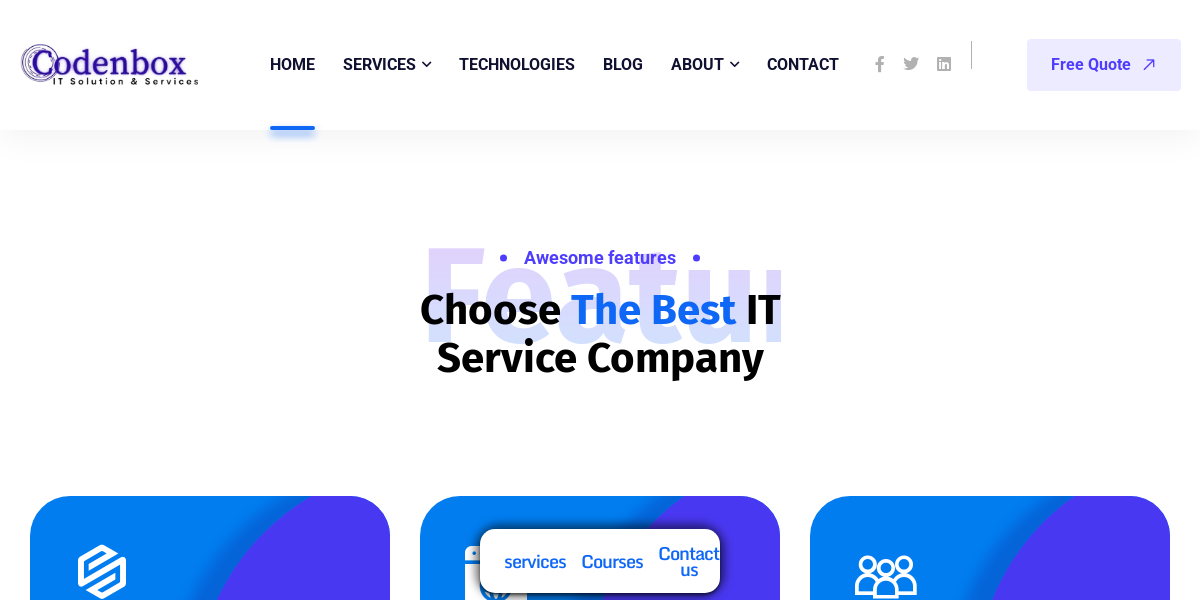

Clicked menu item in new window at (803, 64) on //*[@id="menu-item-9680"]/a/span[1]
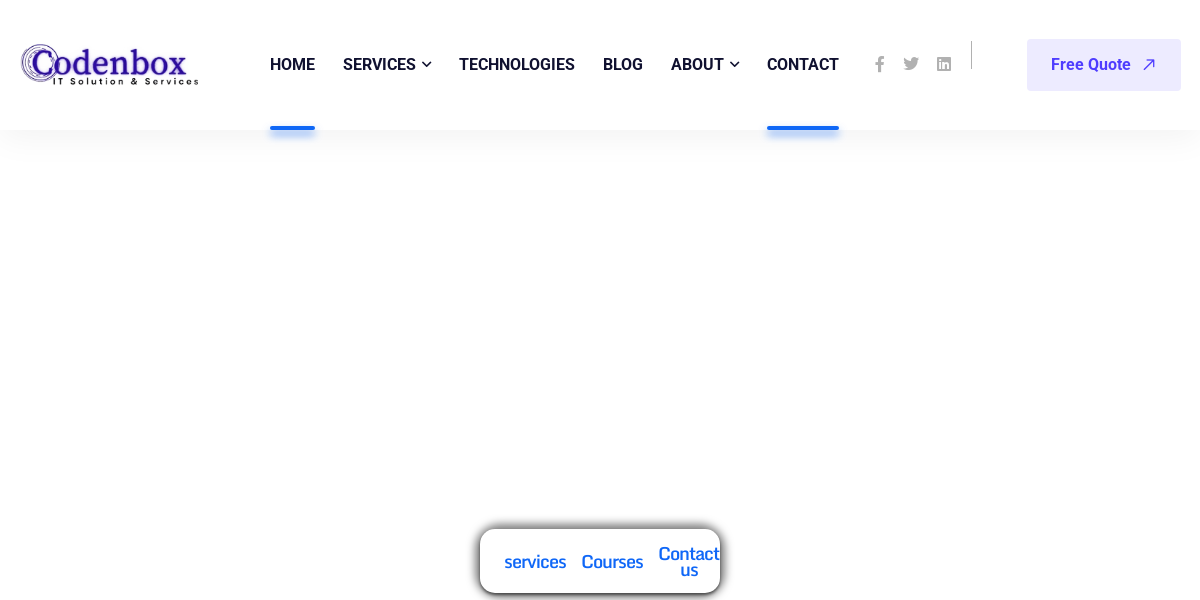

Closed new window
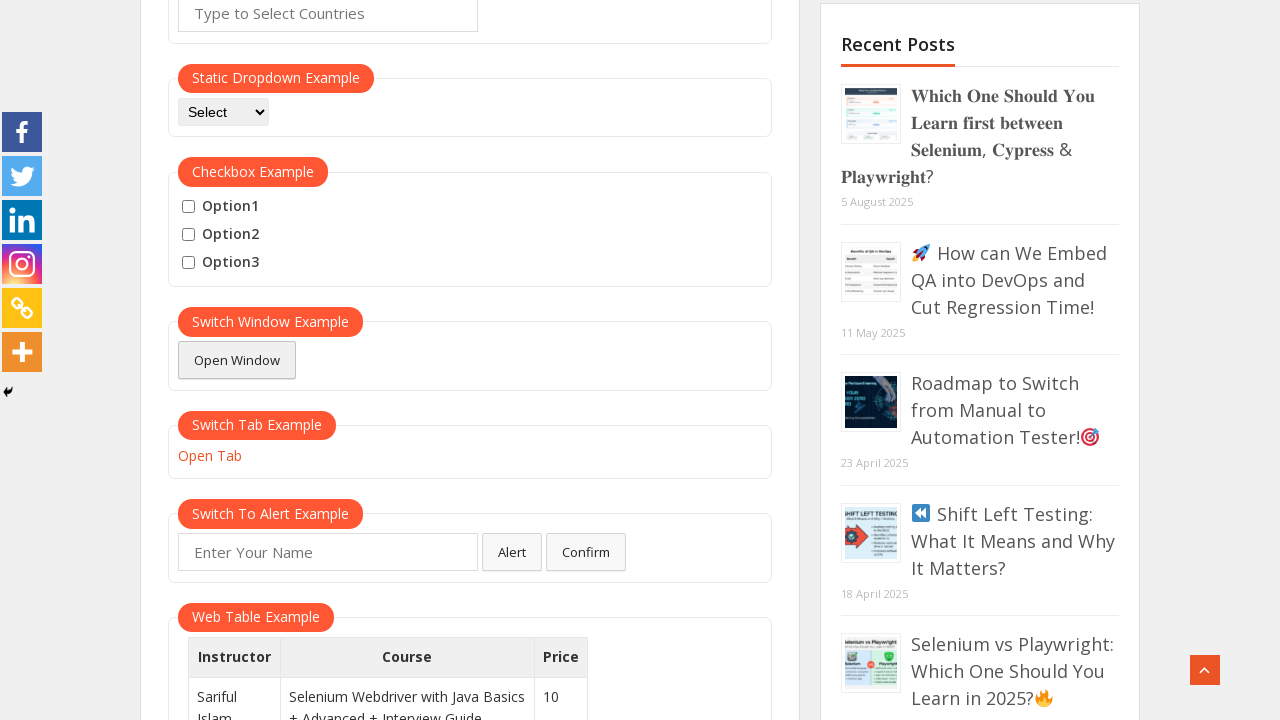

Clicked first radio button on original page at (189, 288) on xpath=//div[@id='radio-btn-example']//fieldset//input >> nth=0
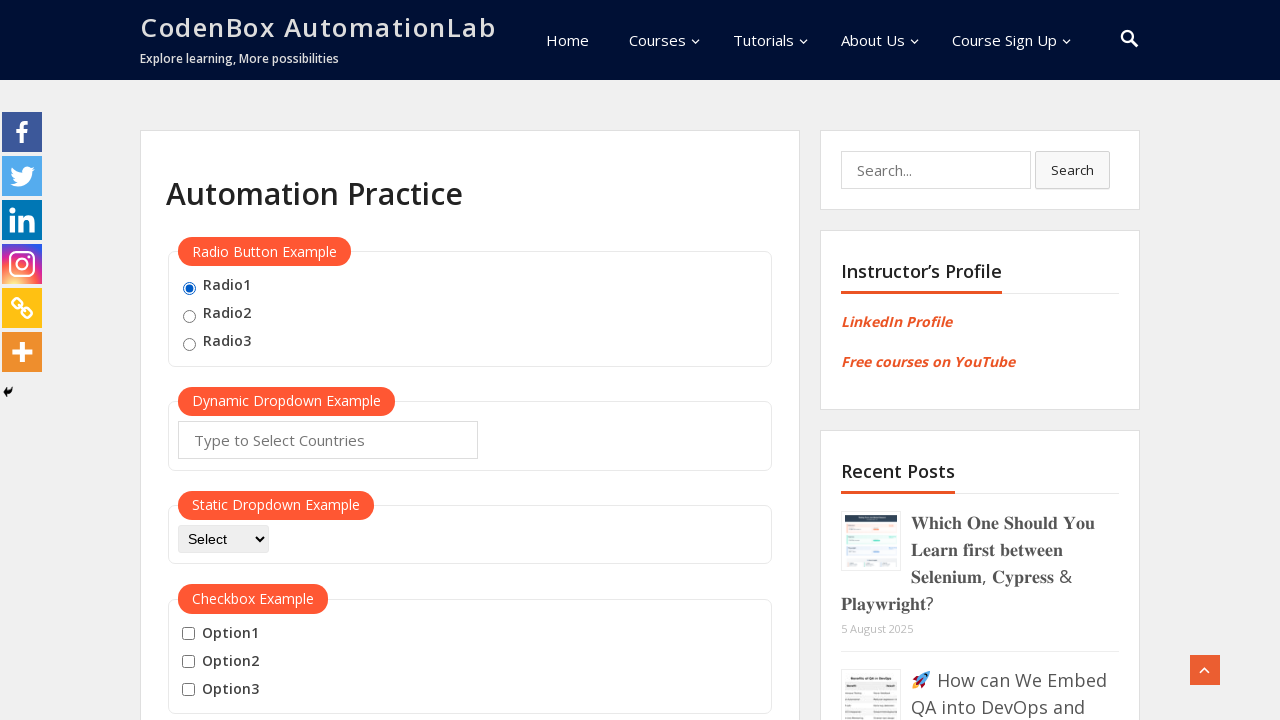

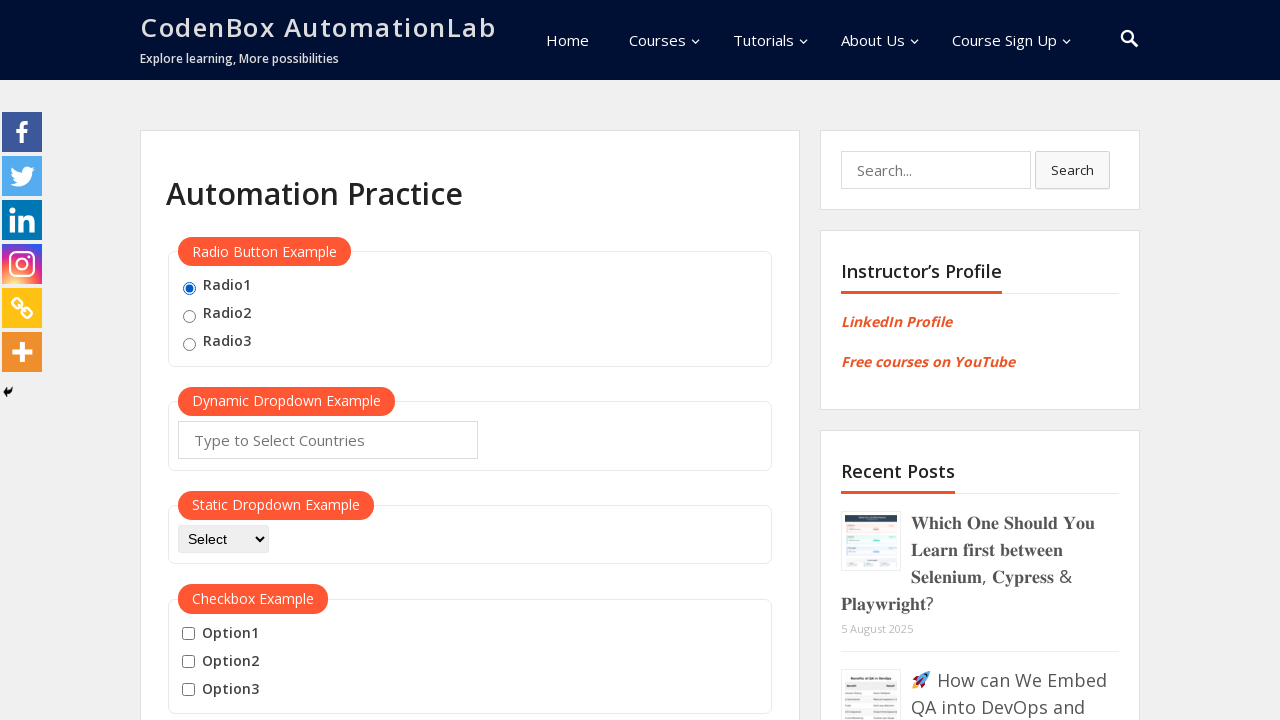